Tests JavaScript alert functionality by clicking the first alert button, verifying the alert text, and accepting the alert

Starting URL: https://the-internet.herokuapp.com/javascript_alerts

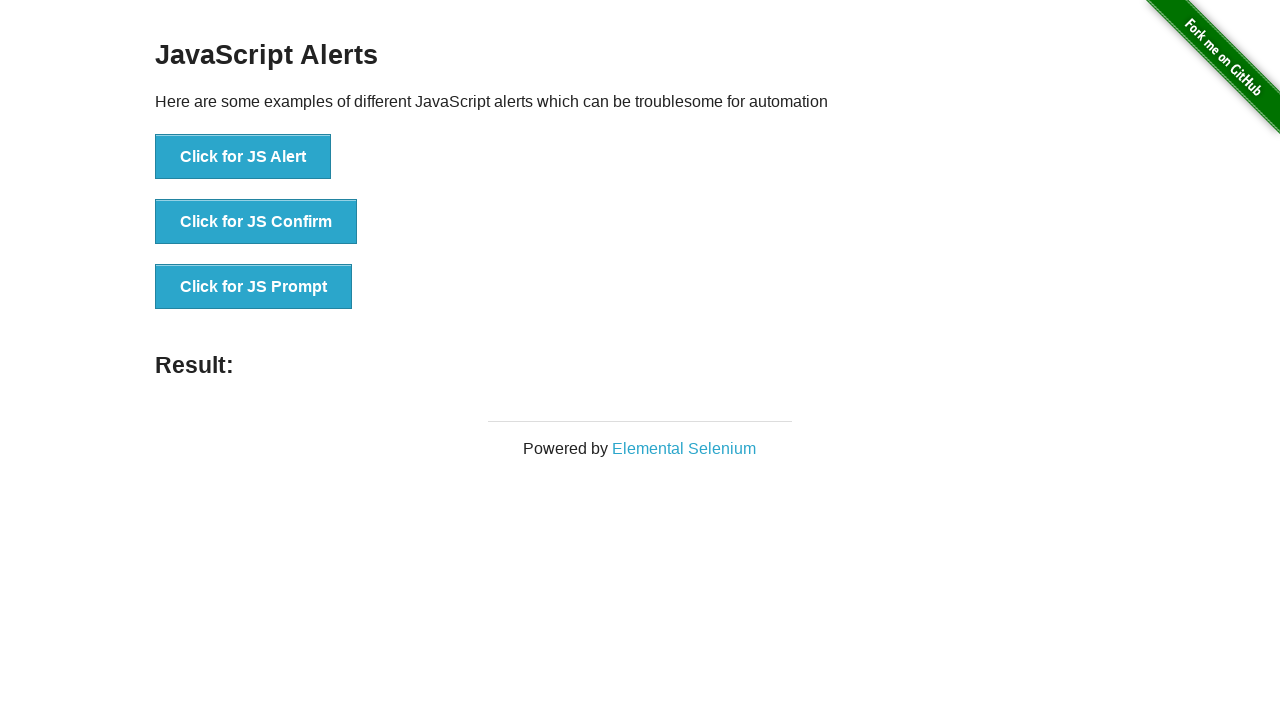

Clicked the first alert button at (243, 157) on (//button)[1]
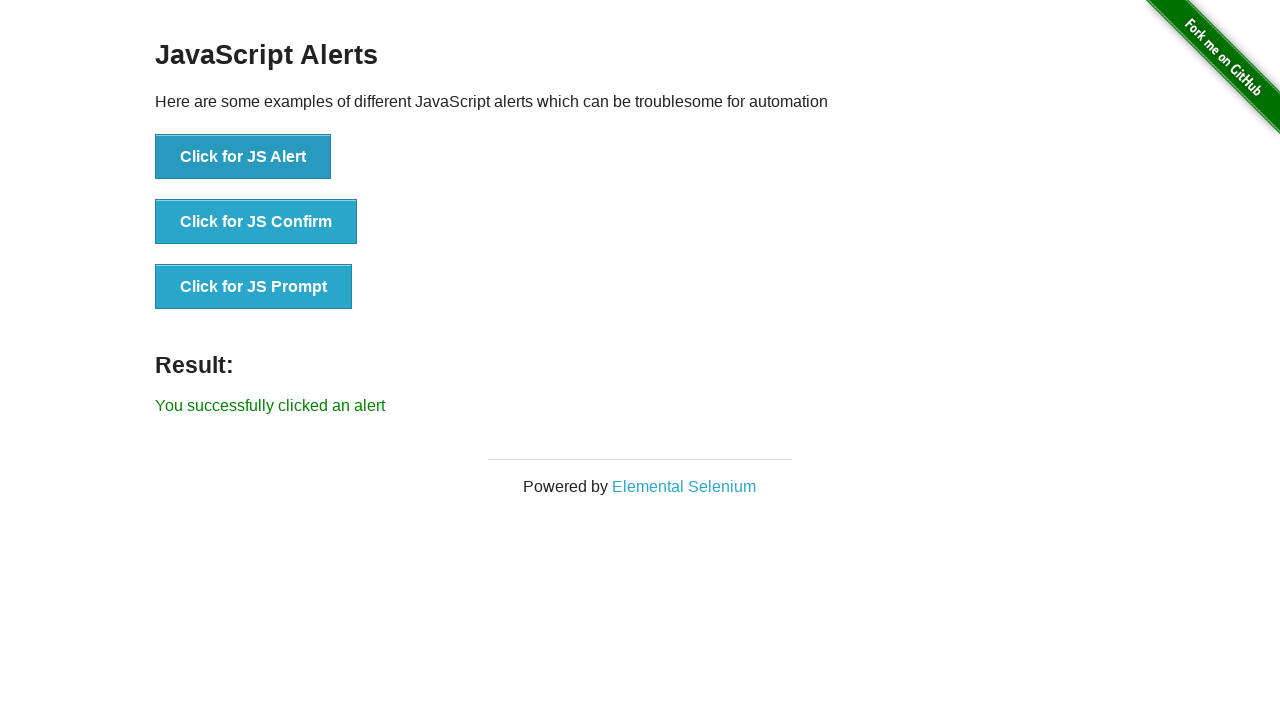

Set up dialog handler to accept alert
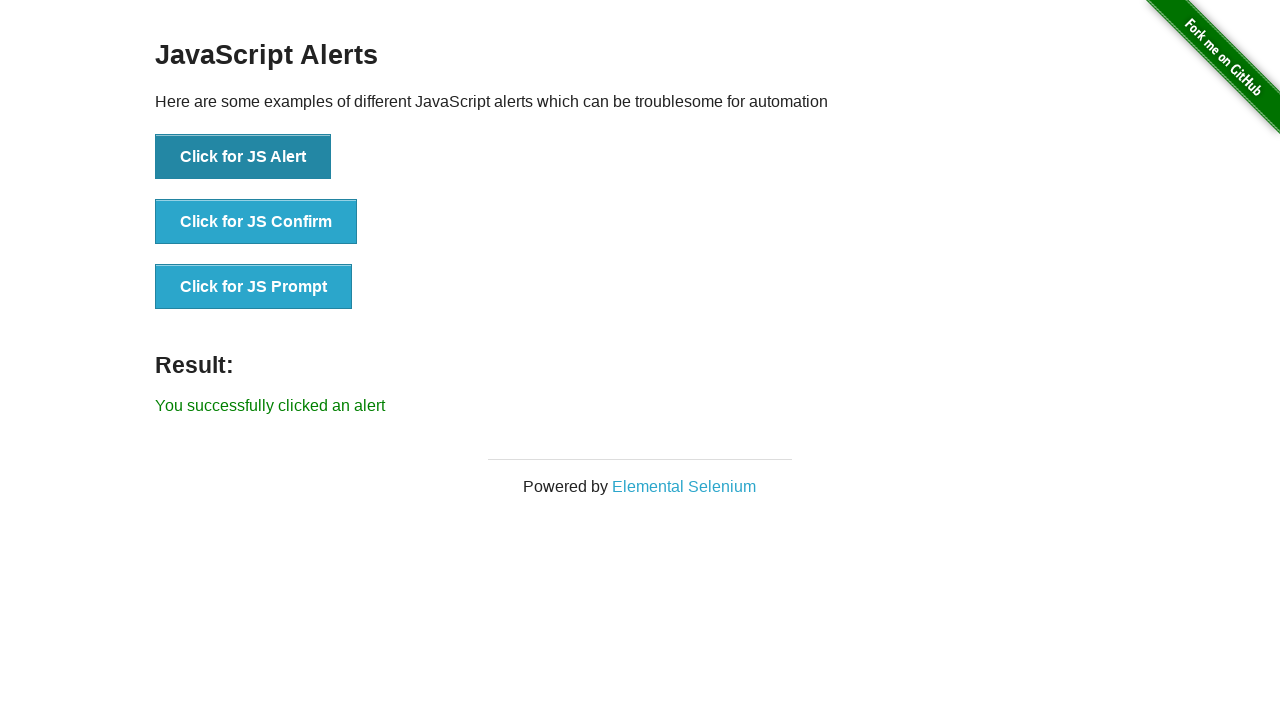

Verified success message appeared after accepting alert
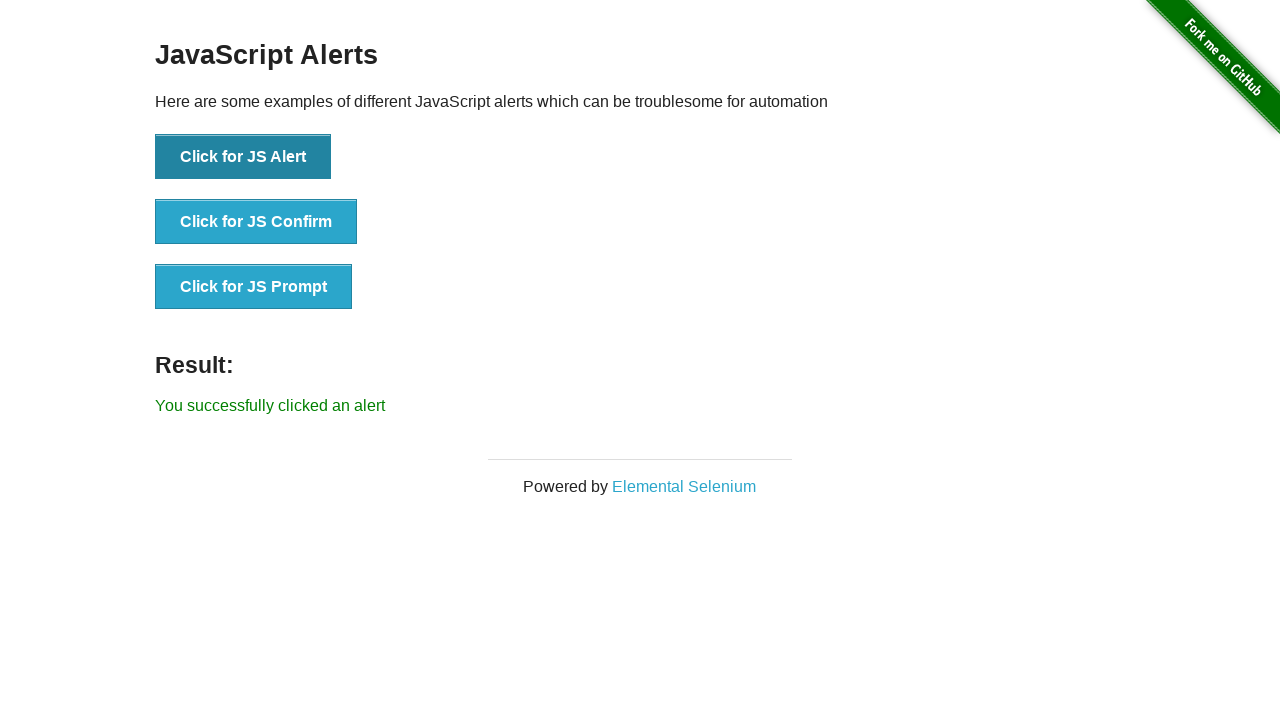

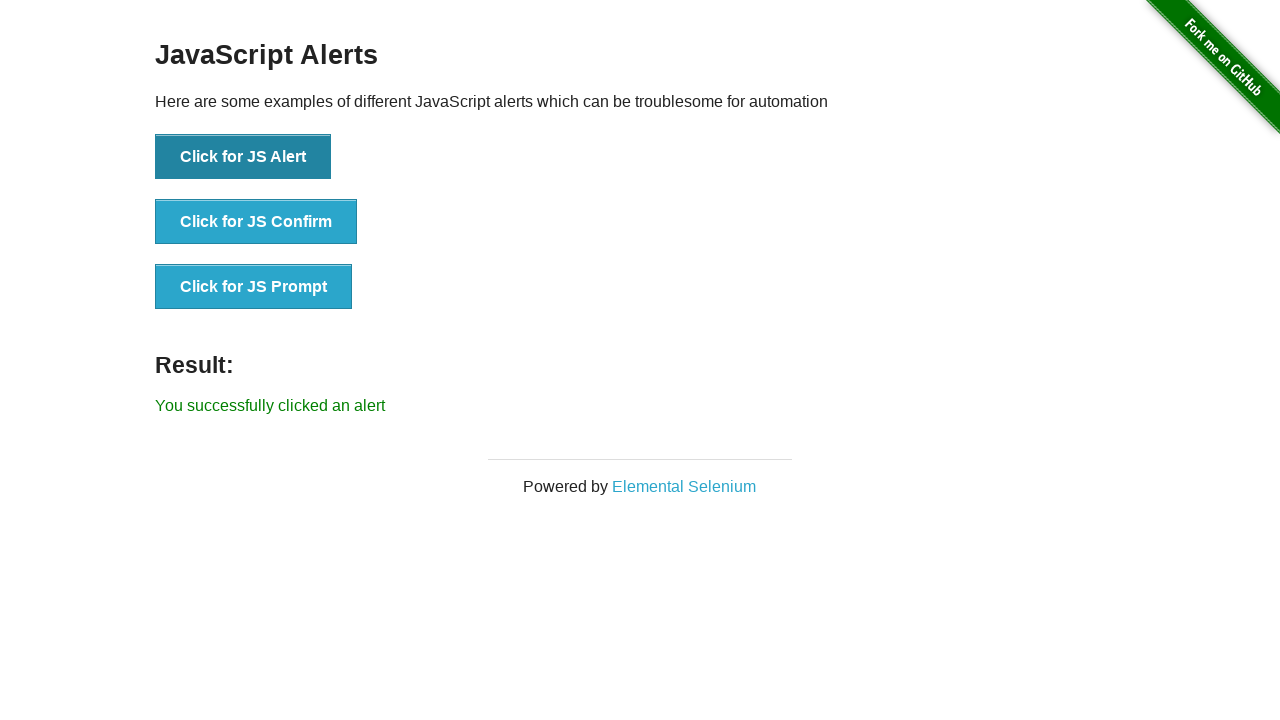